Types a name into the username field after verifying the element is visible

Starting URL: https://demoqa.com/text-box

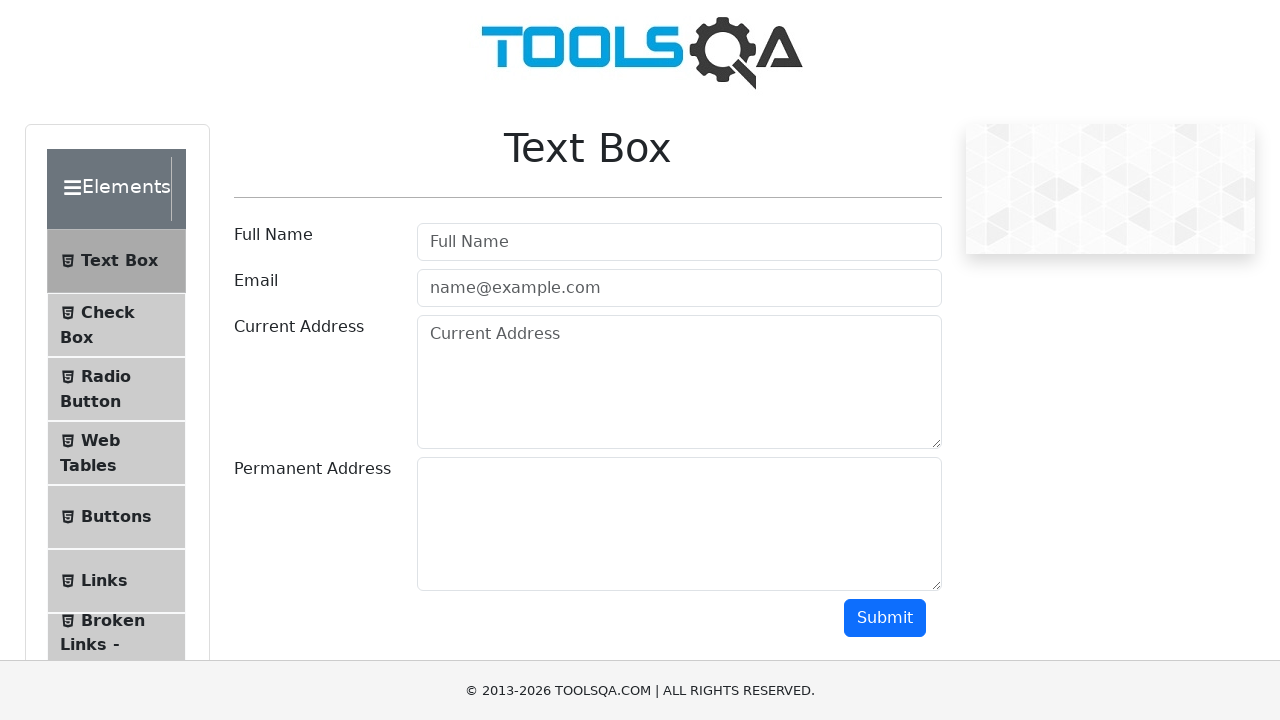

Typed 'Pablo' into the username field on #userName
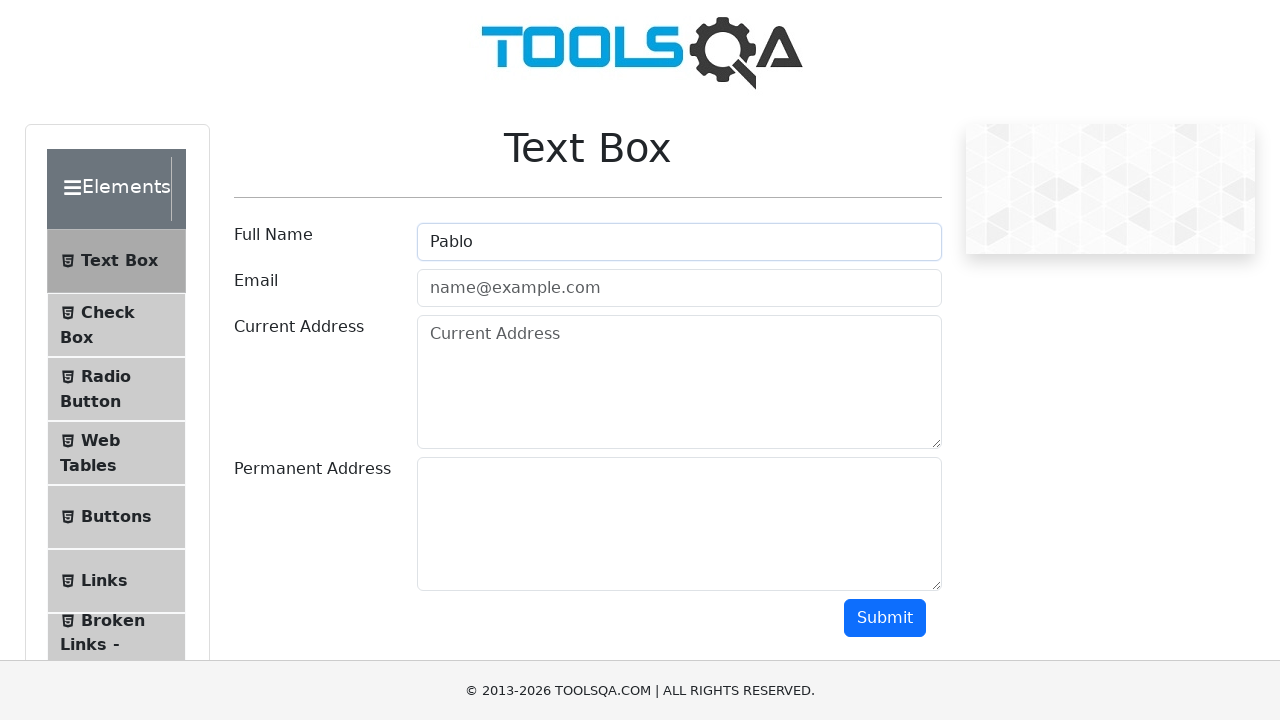

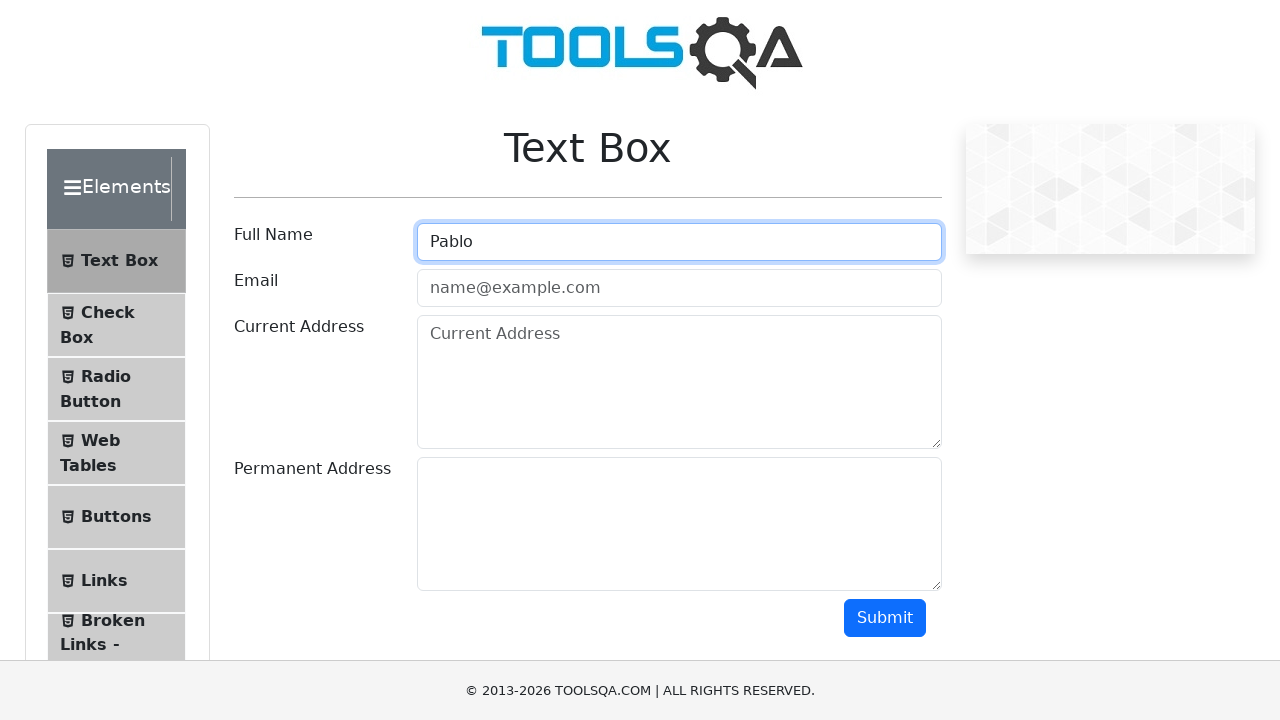